Tests that the input field is cleared after adding a todo item.

Starting URL: https://demo.playwright.dev/todomvc

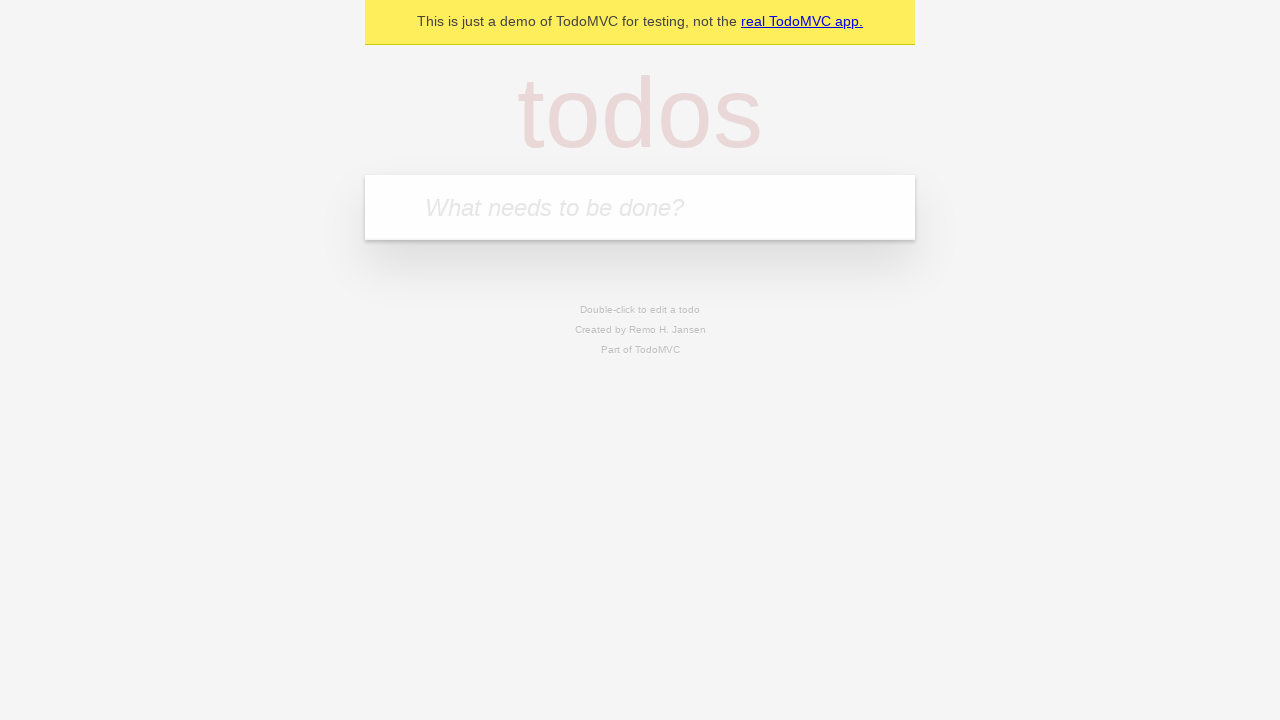

Located the 'What needs to be done?' input field
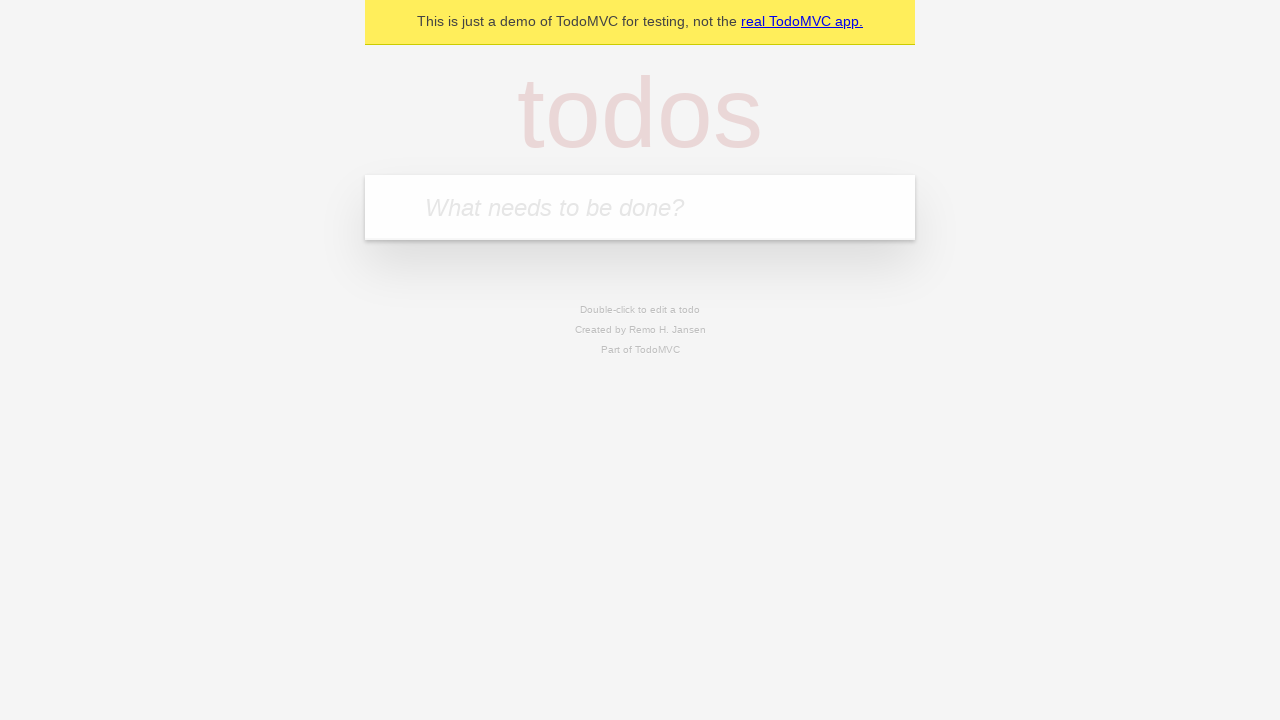

Filled input field with 'buy some cheese' on internal:attr=[placeholder="What needs to be done?"i]
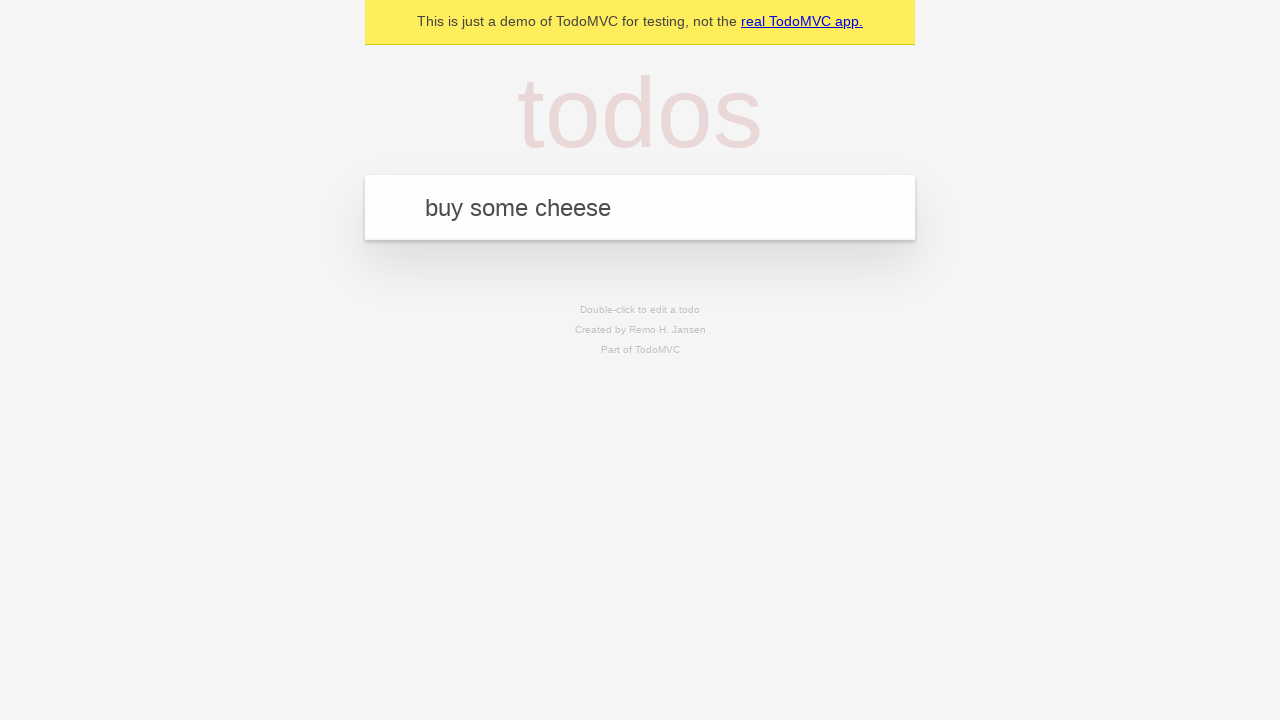

Pressed Enter to add todo item on internal:attr=[placeholder="What needs to be done?"i]
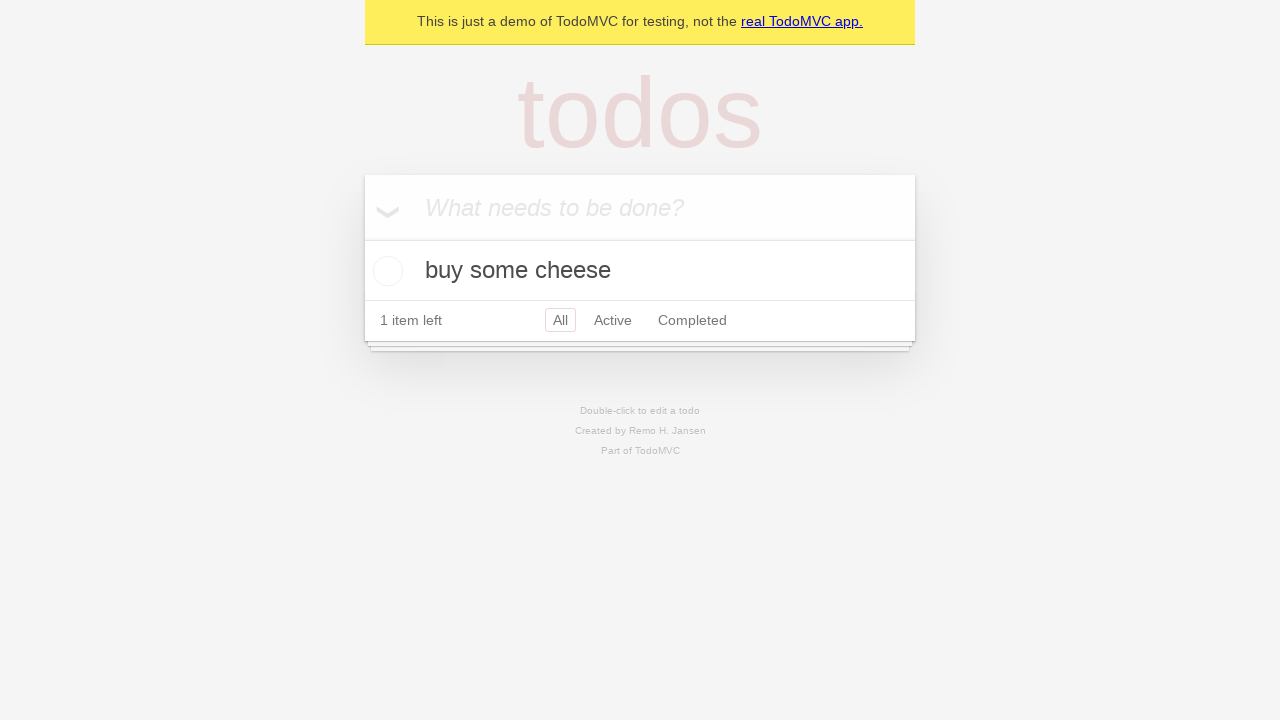

Todo item appeared in the list
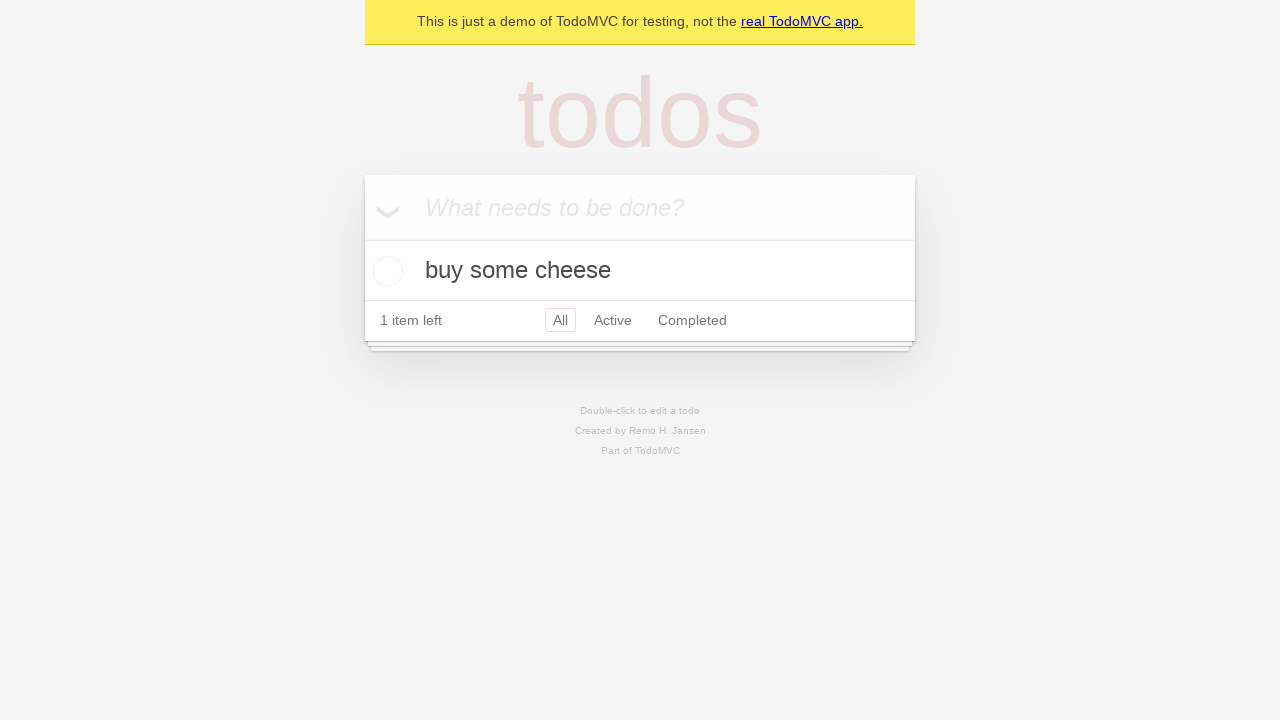

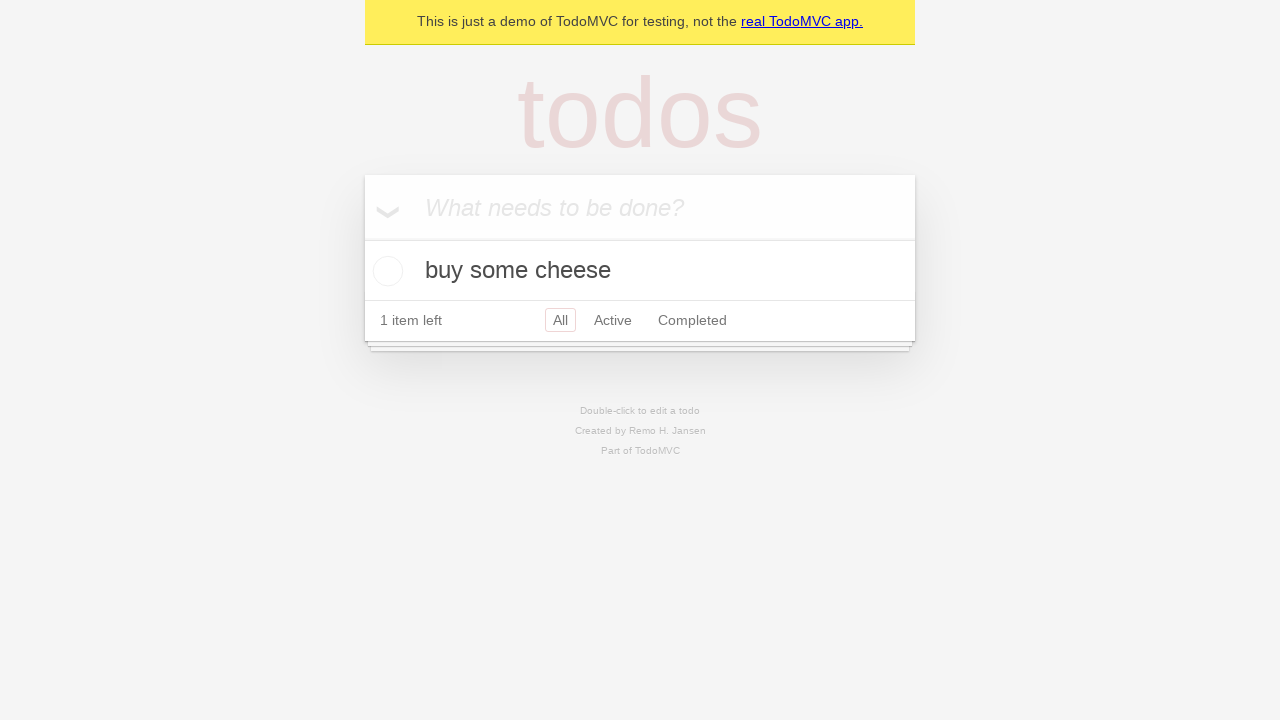